Tests various mouse interactions including hover, right-click, and drag-and-drop operations on interactive elements

Starting URL: https://syntaxprojects.com/simple_context_menu.php

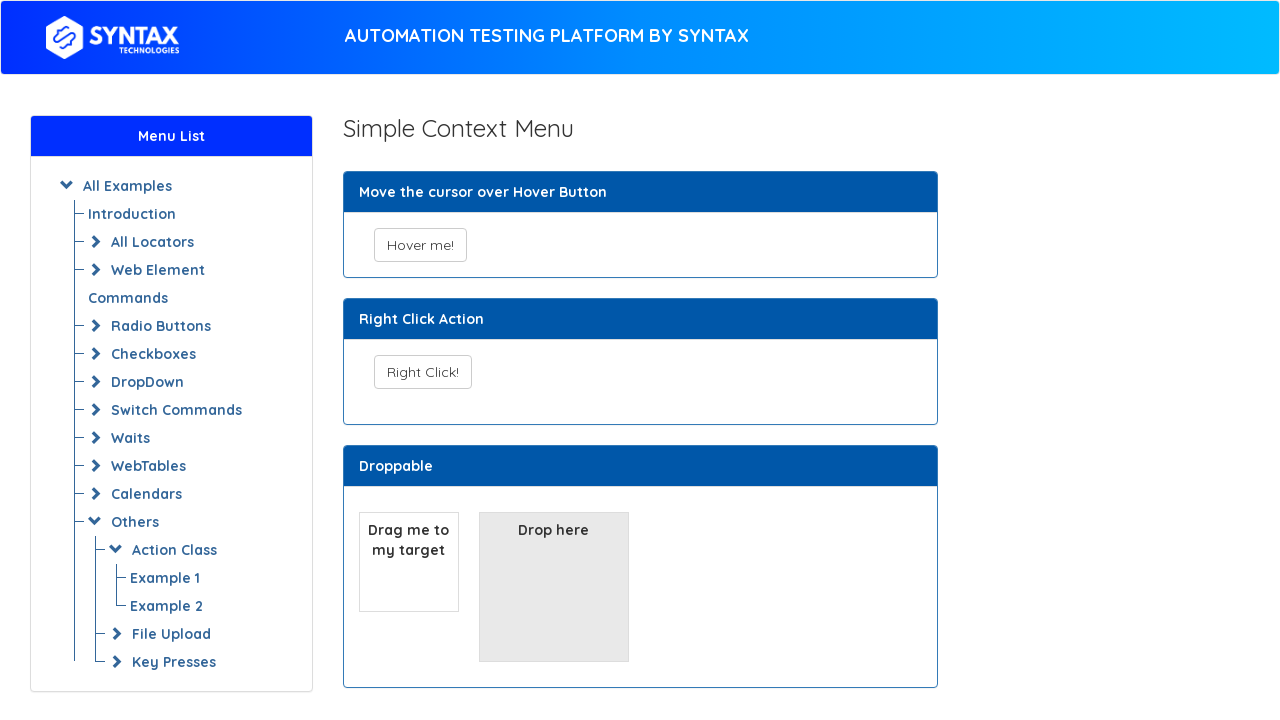

Hovered over the 'Hover me!' button at (420, 245) on xpath=//button[text()='Hover me!']
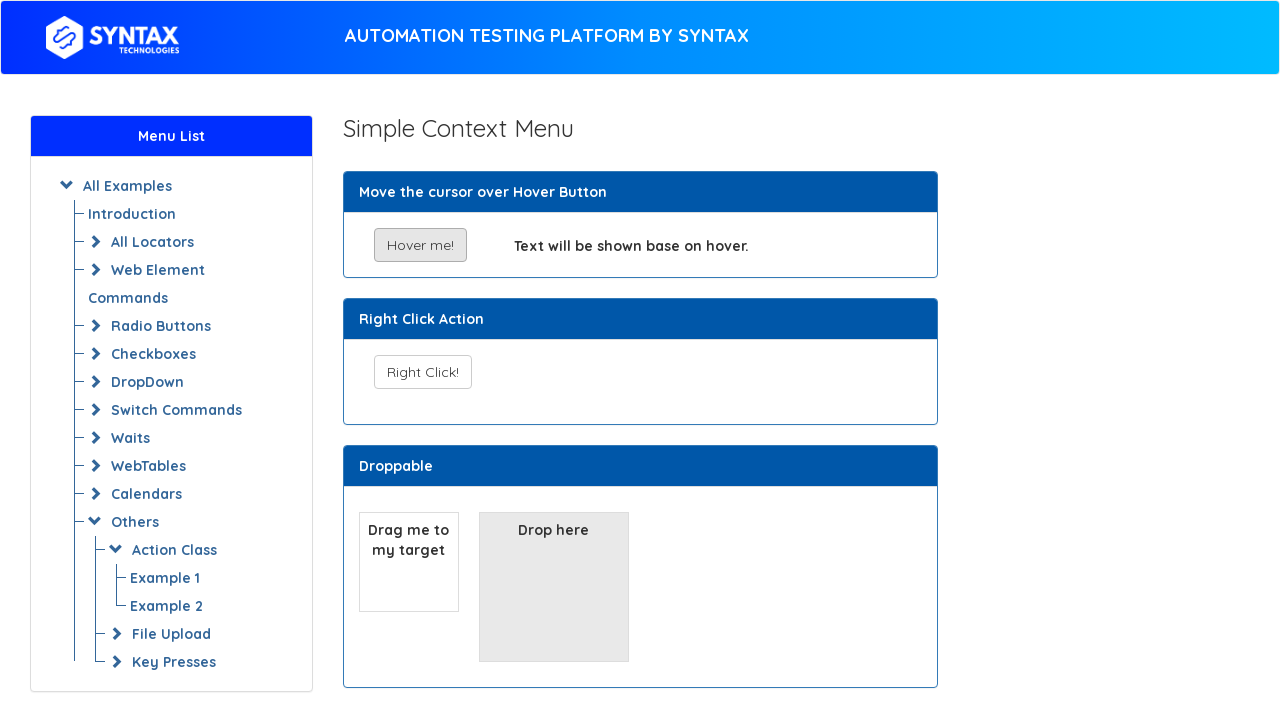

Right-clicked on the context menu button at (422, 372) on #show_context_menu
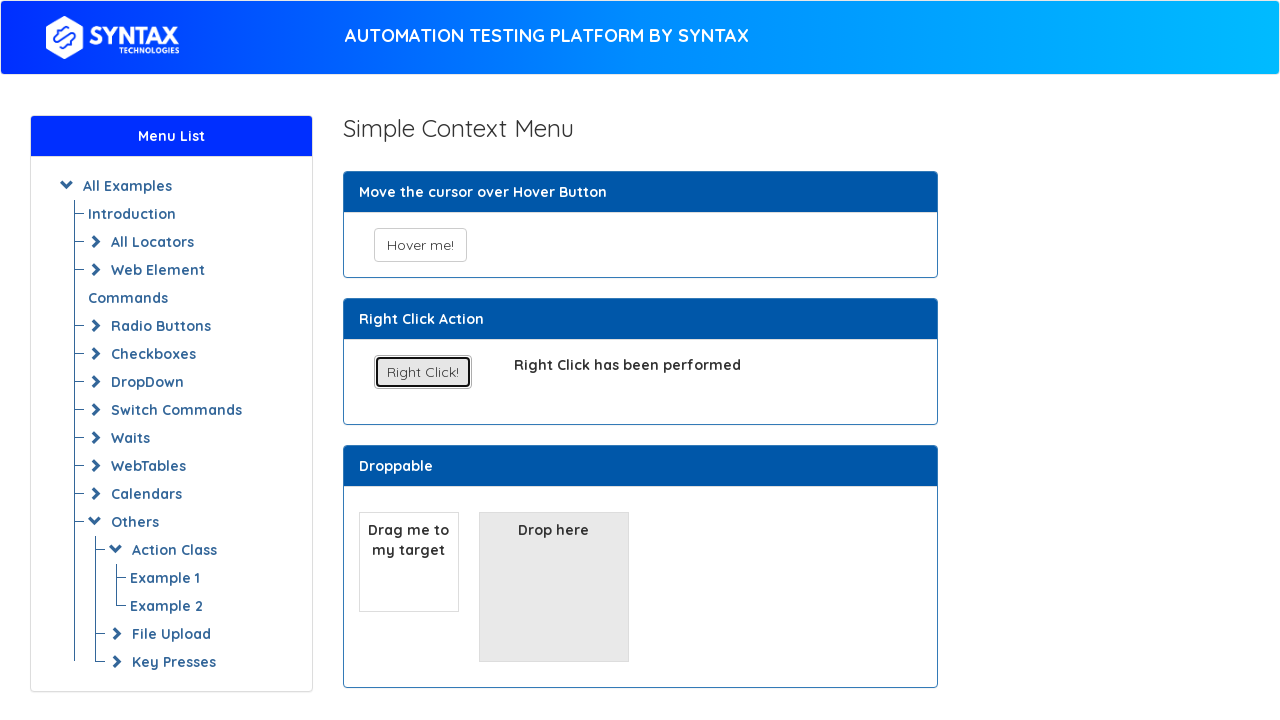

Dragged the draggable element to the droppable target at (554, 587)
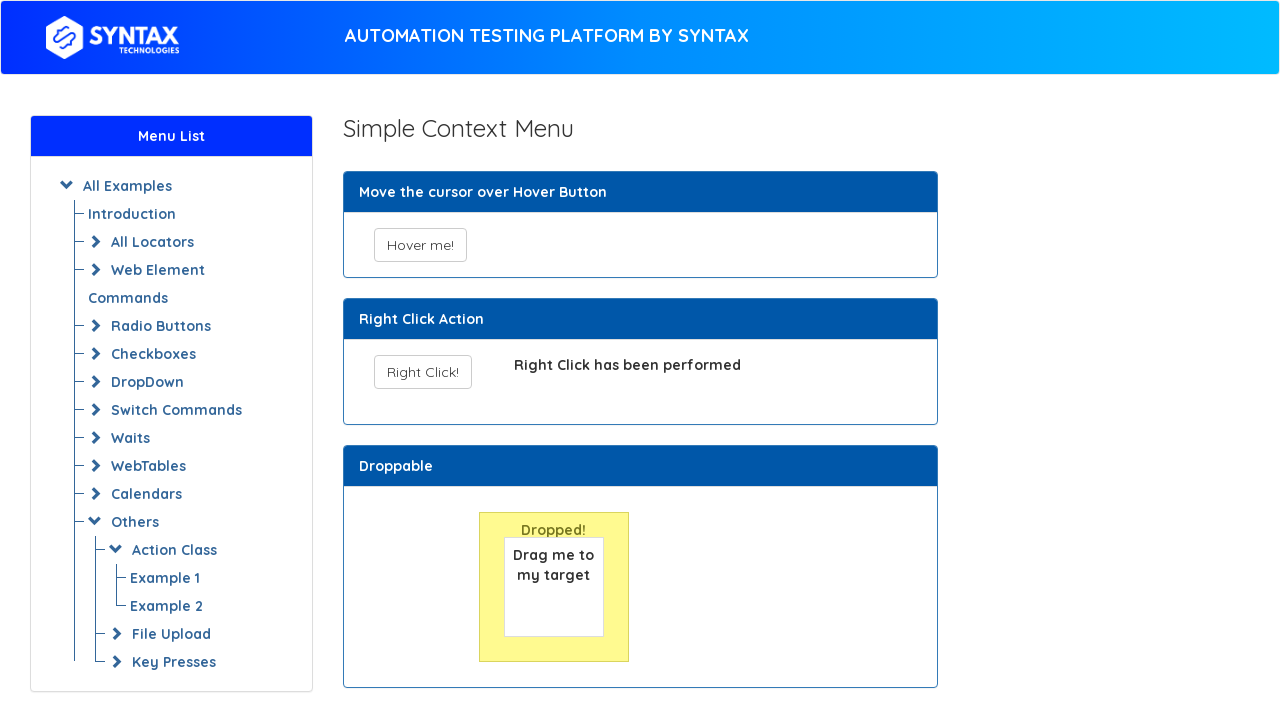

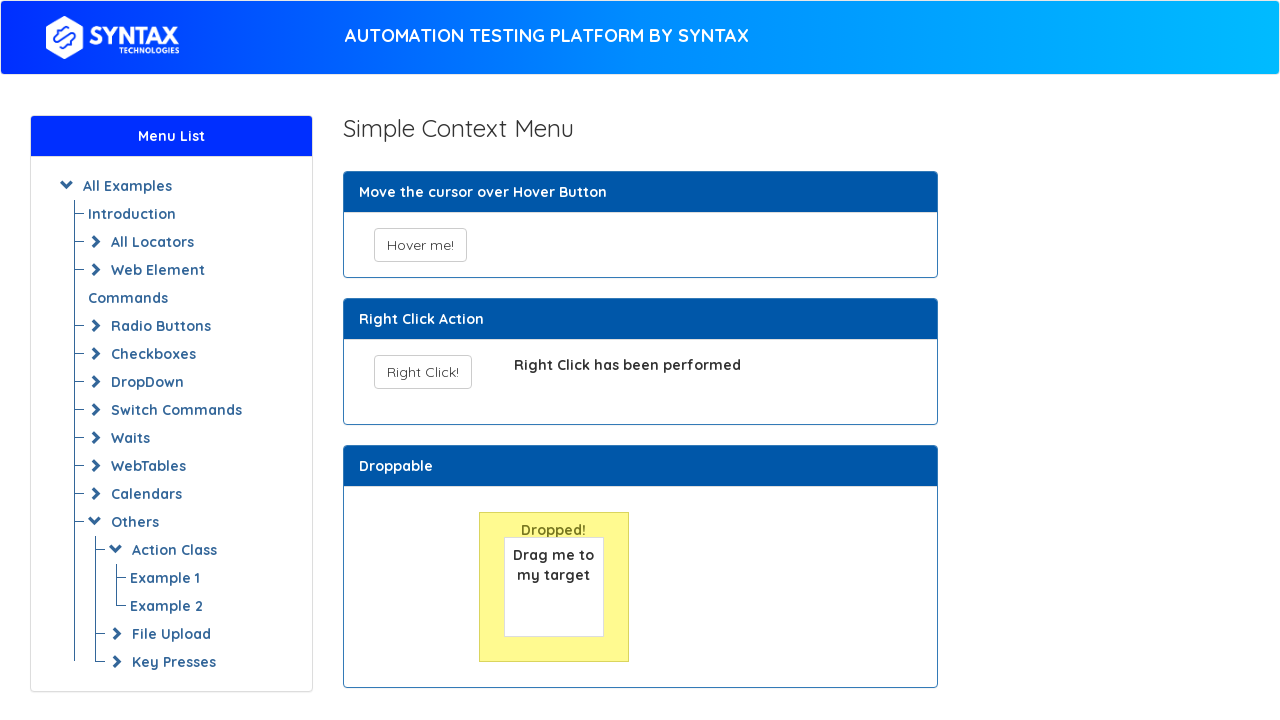